Tests prompt alert popup functionality by clicking the prompt button, entering text into the alert, and accepting it

Starting URL: http://omayo.blogspot.com/

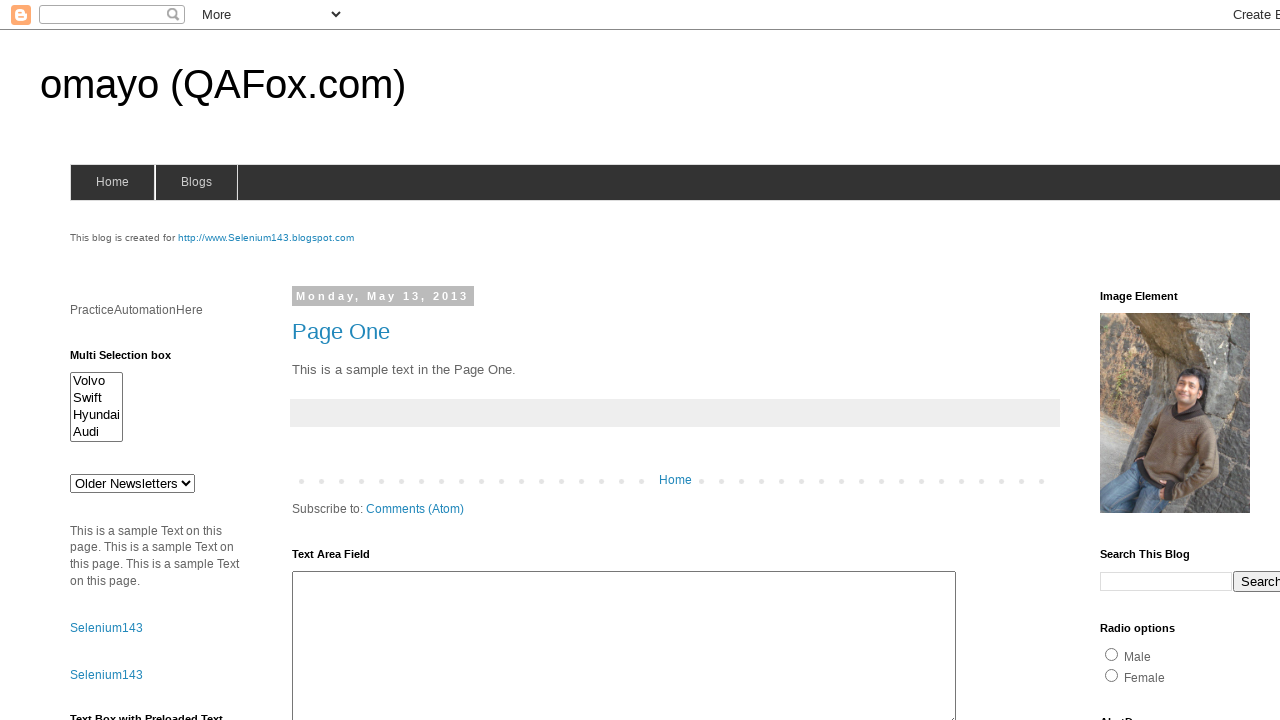

Clicked the prompt button to trigger the alert at (1140, 361) on #prompt
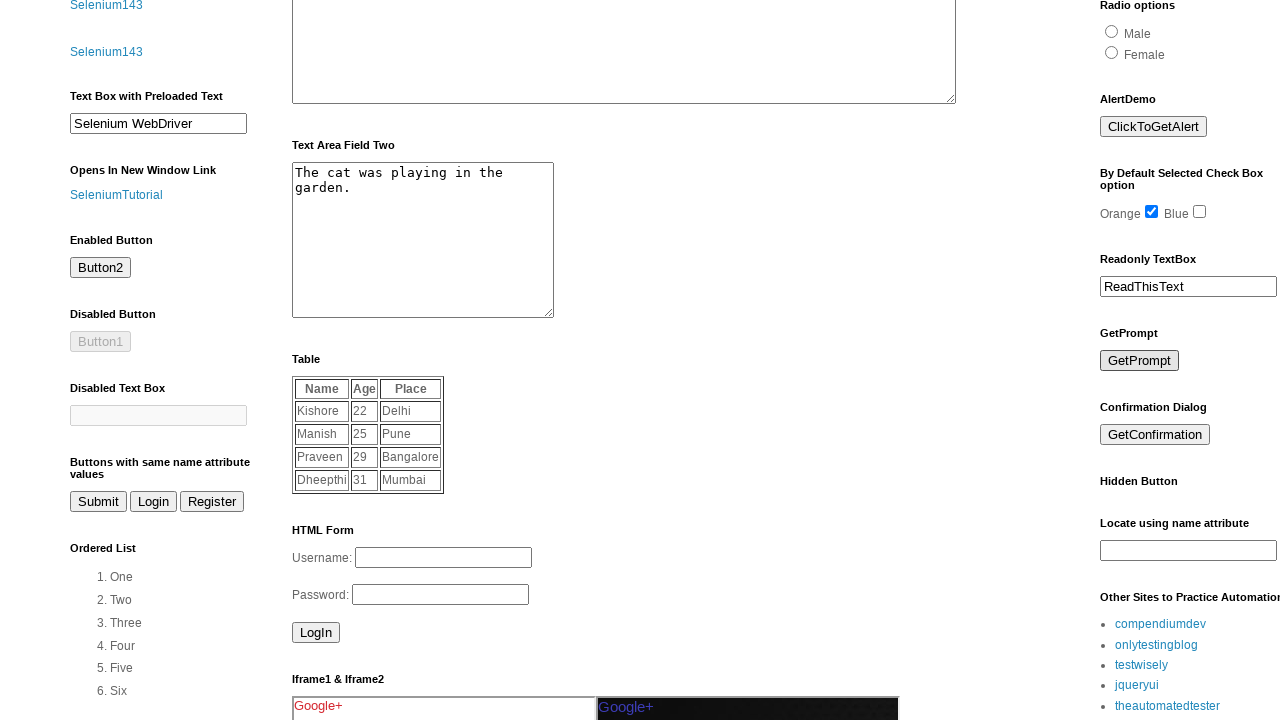

Set up dialog handler to accept prompt with text 'Pooja'
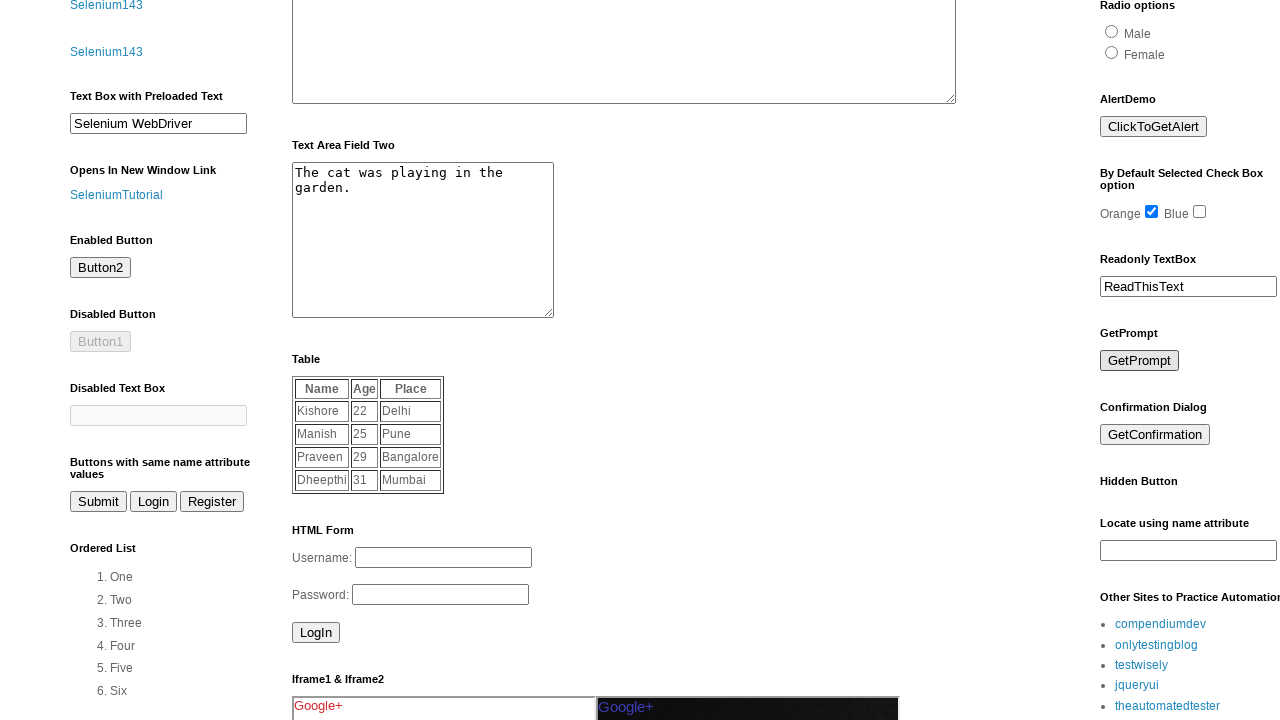

Waited 1000ms for the dialog to be processed
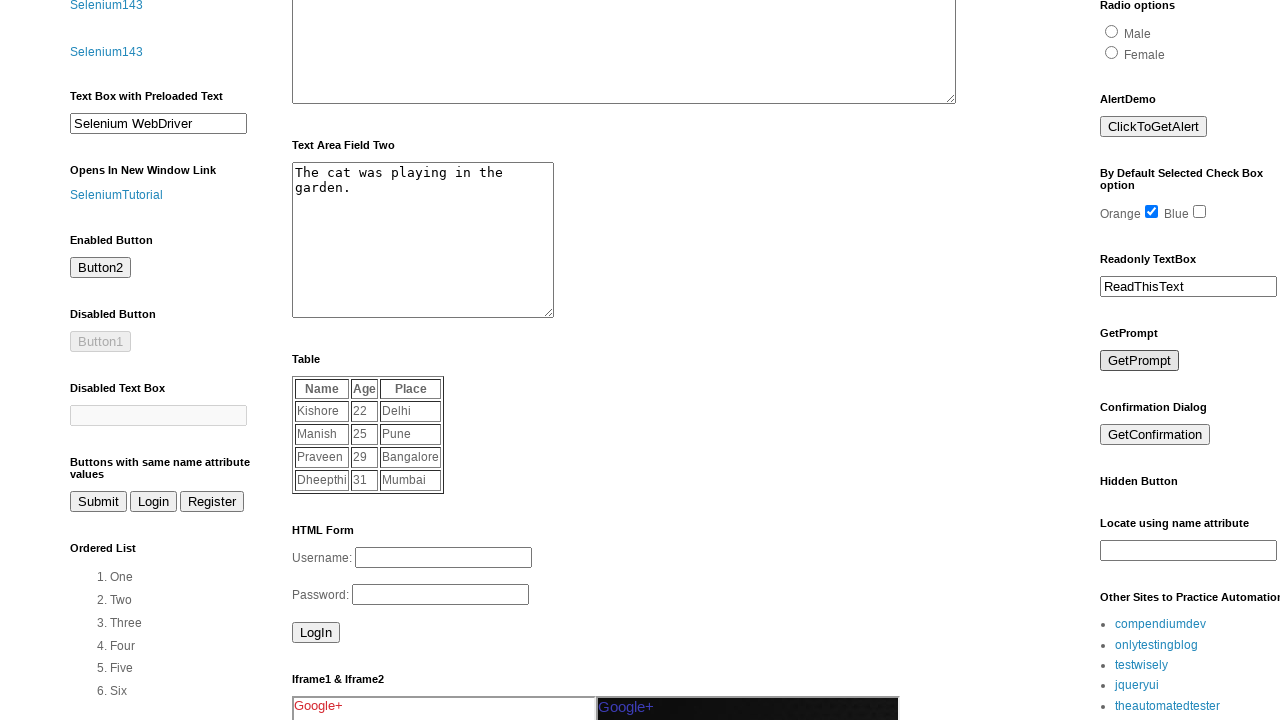

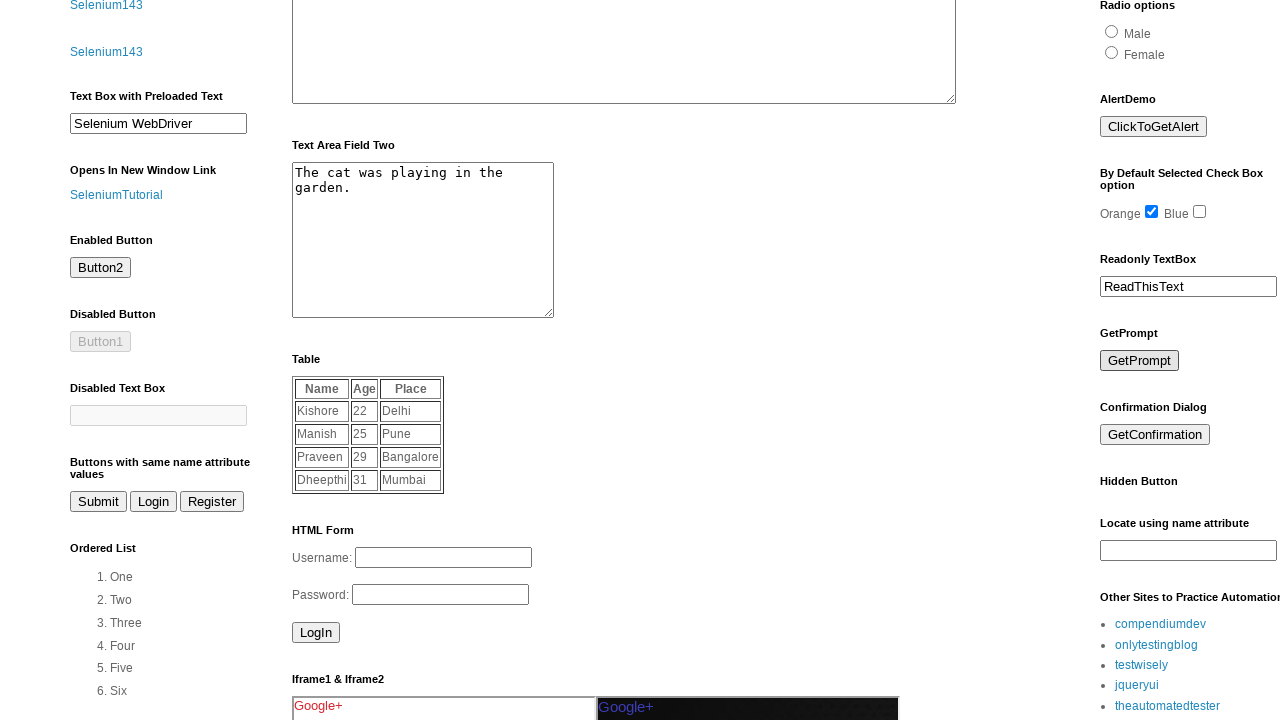